Navigates to the OrangeHRM demo site

Starting URL: https://opensource-demo.orangehrmlive.com/

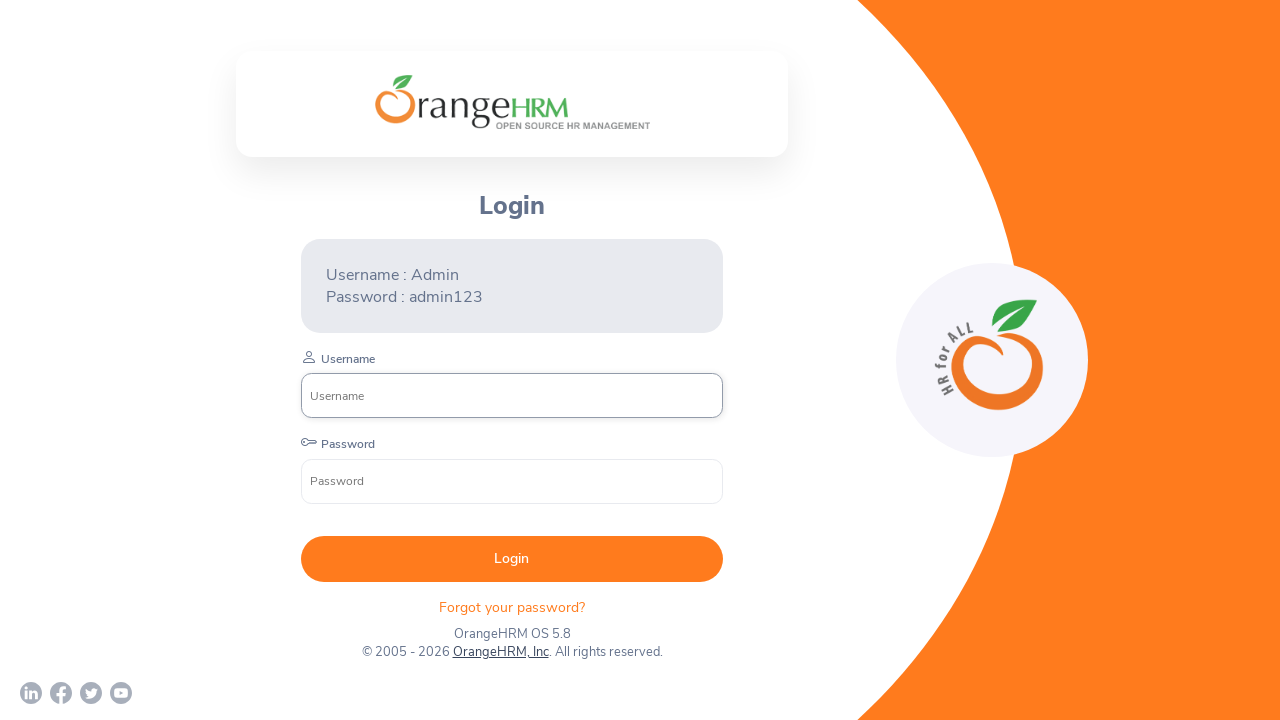

Navigated to OrangeHRM demo site
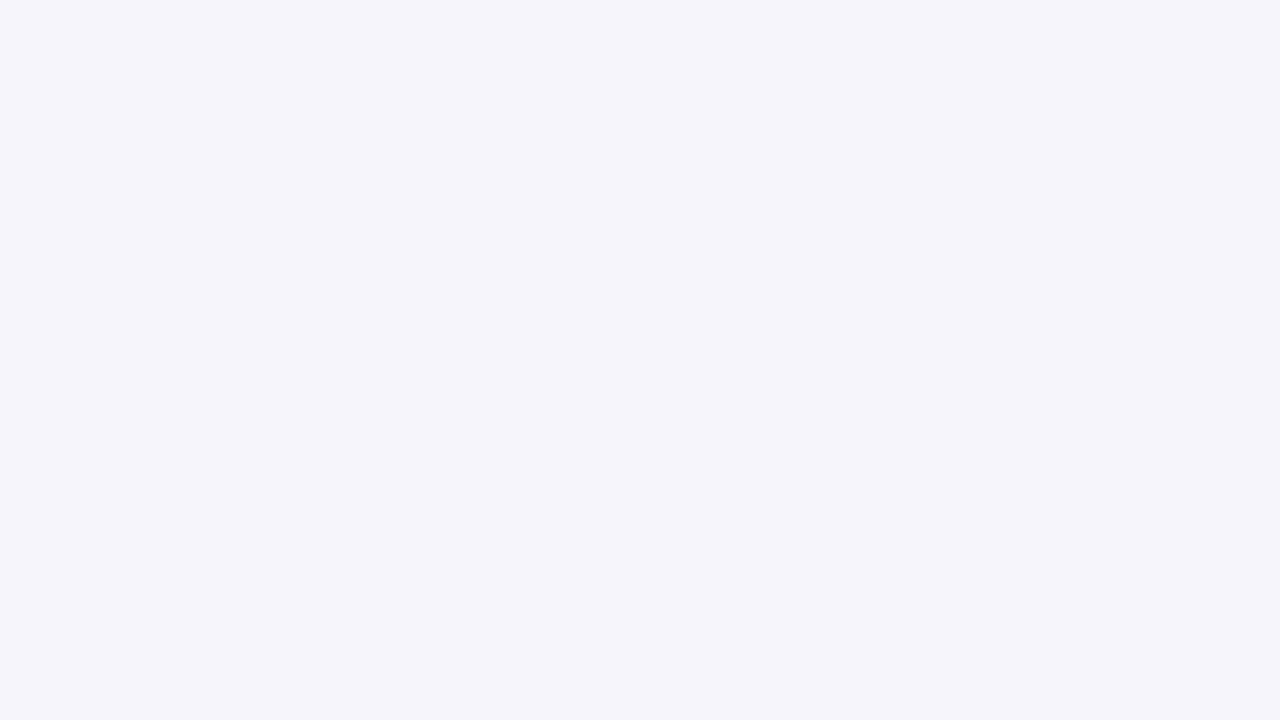

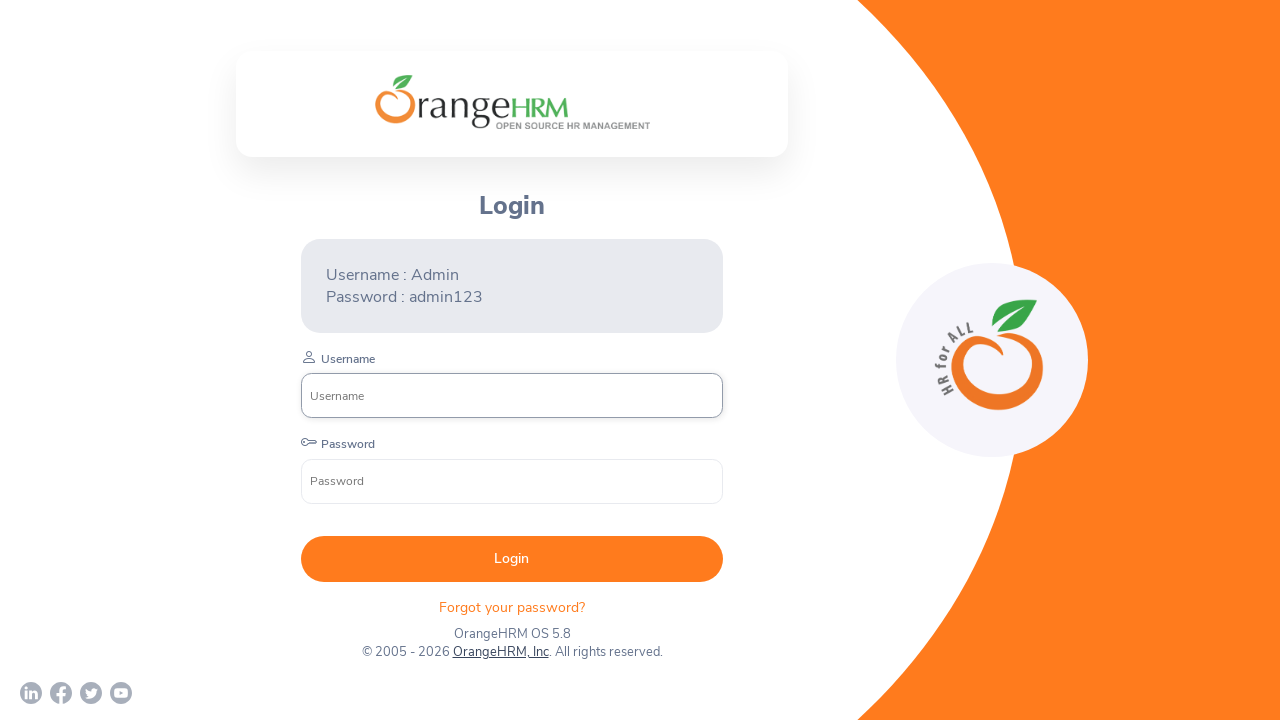